Tests opening a new tab, closing it, and switching back to original tab

Starting URL: https://rahulshettyacademy.com/AutomationPractice/

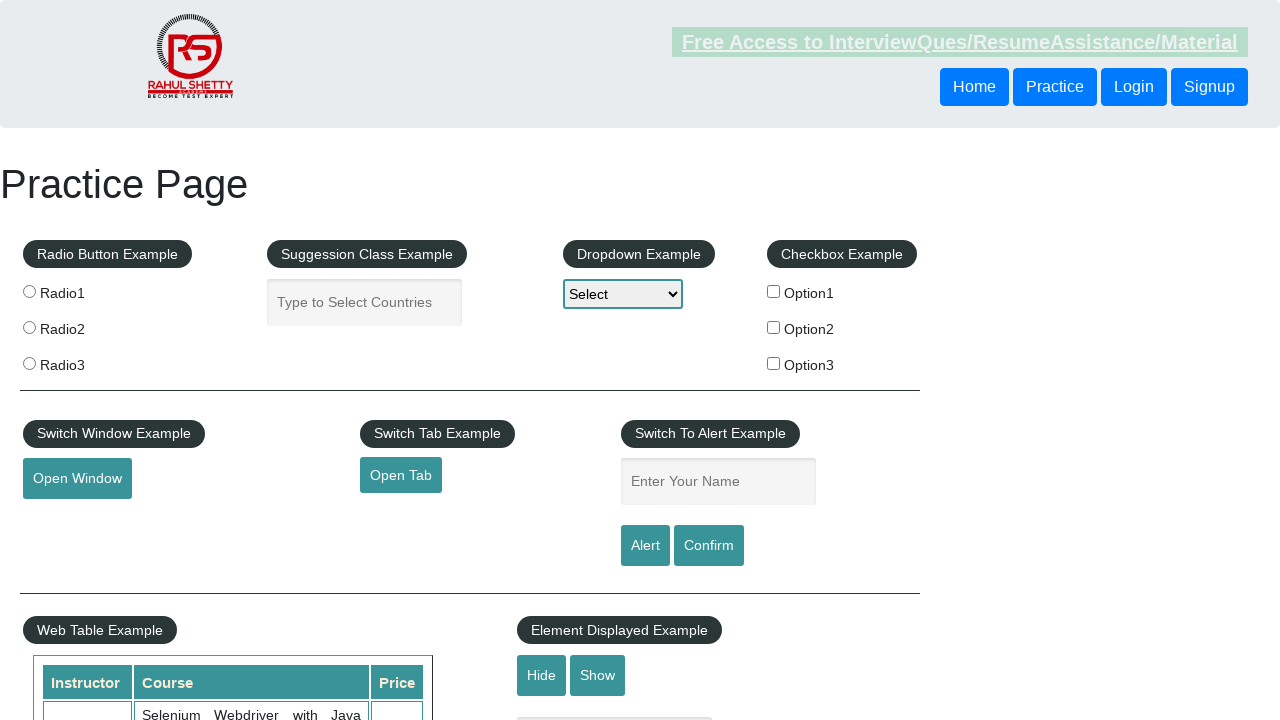

Clicked Open Tab button and new tab opened at (401, 475) on #opentab
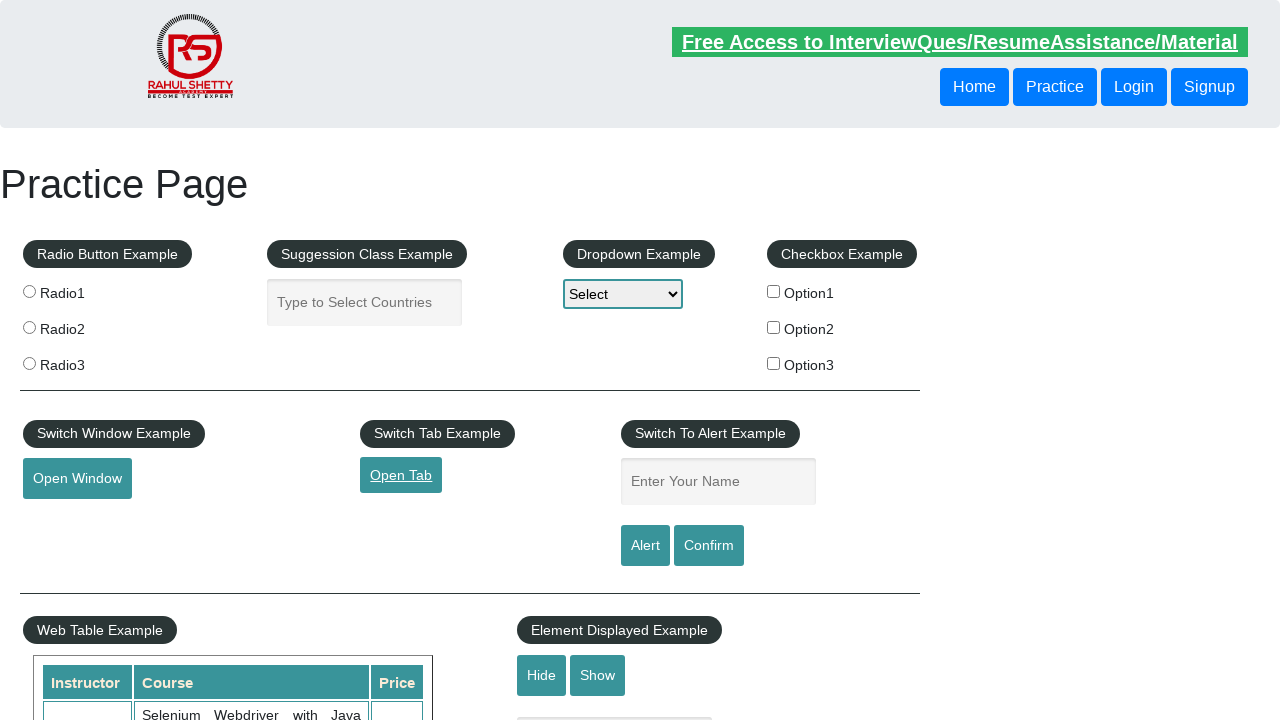

Captured reference to new tab
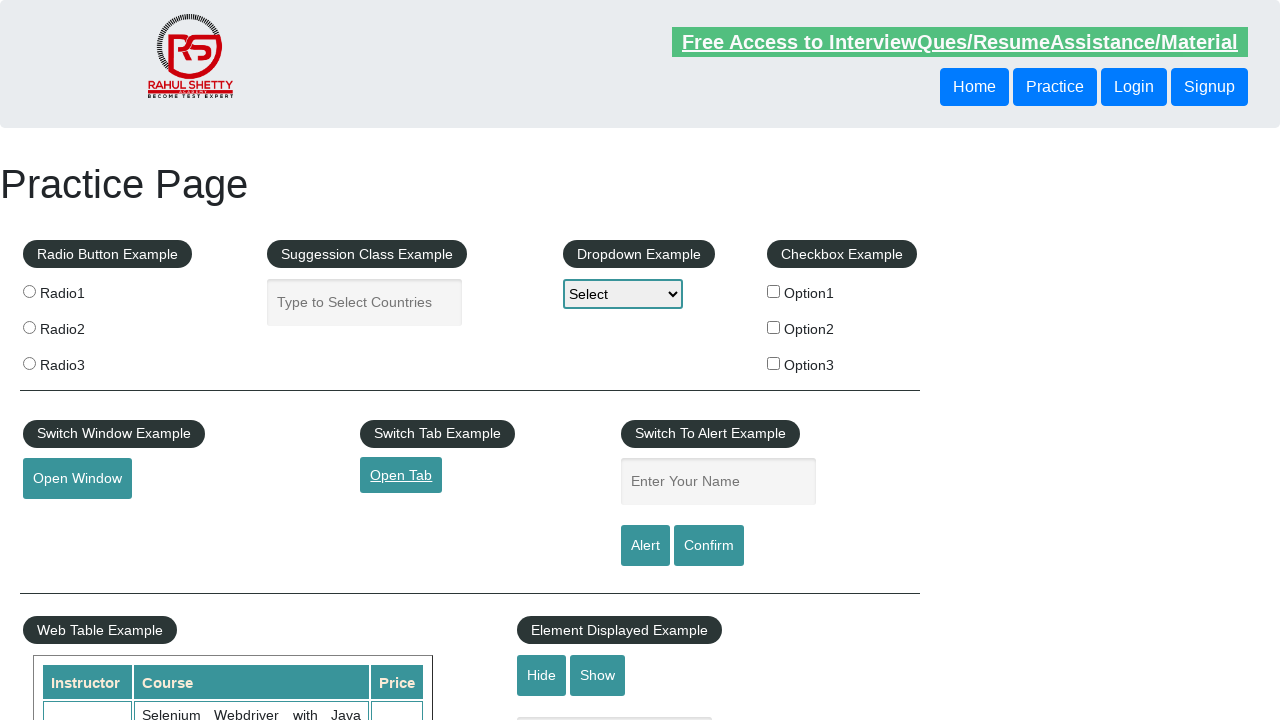

New tab finished loading
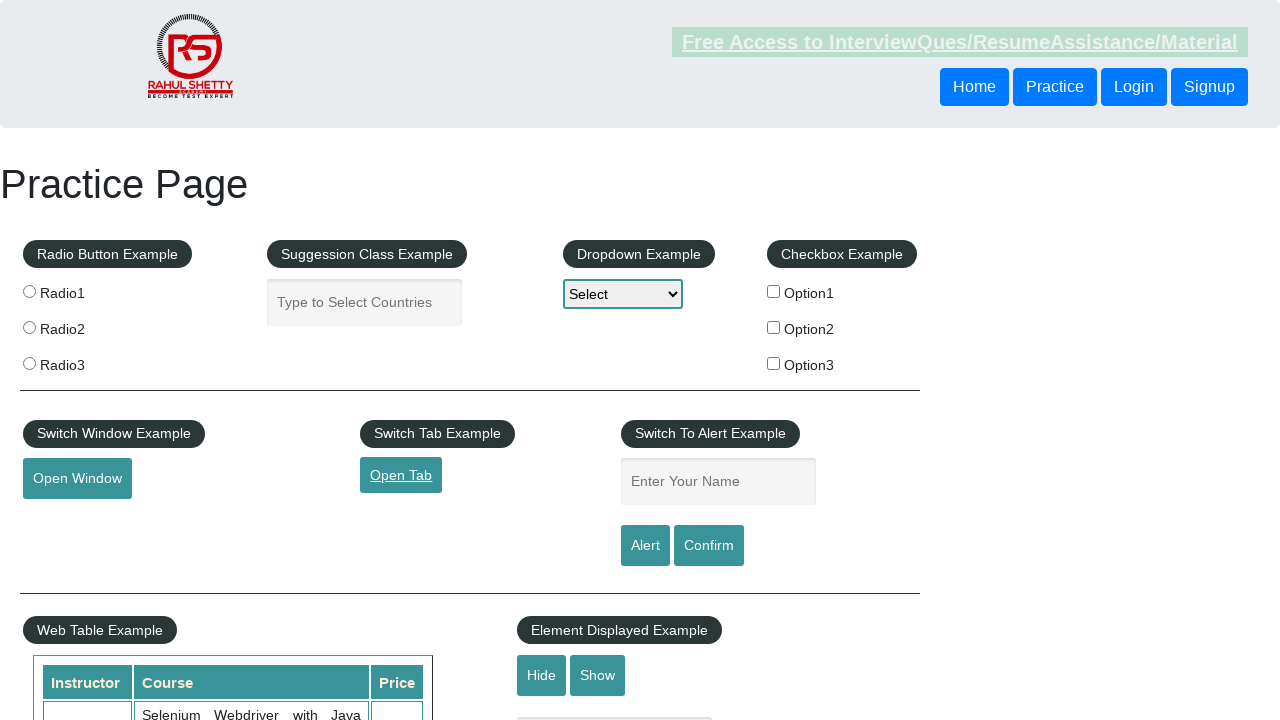

Closed the new tab
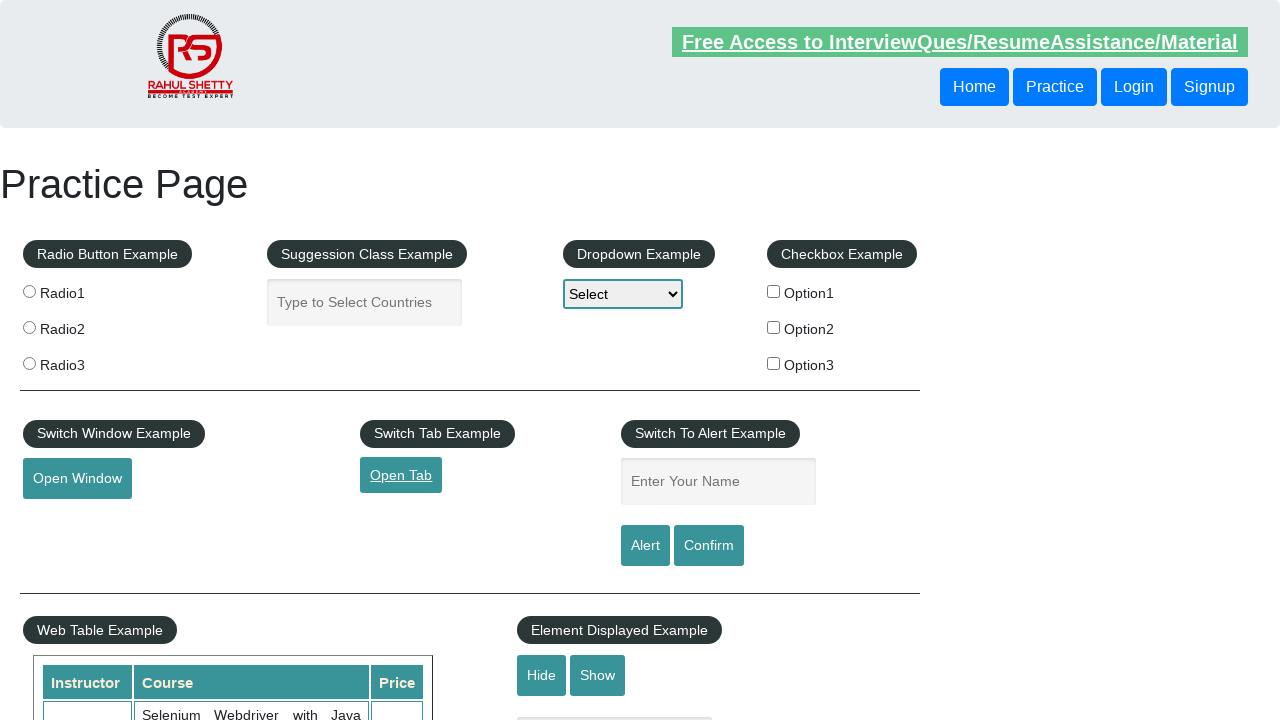

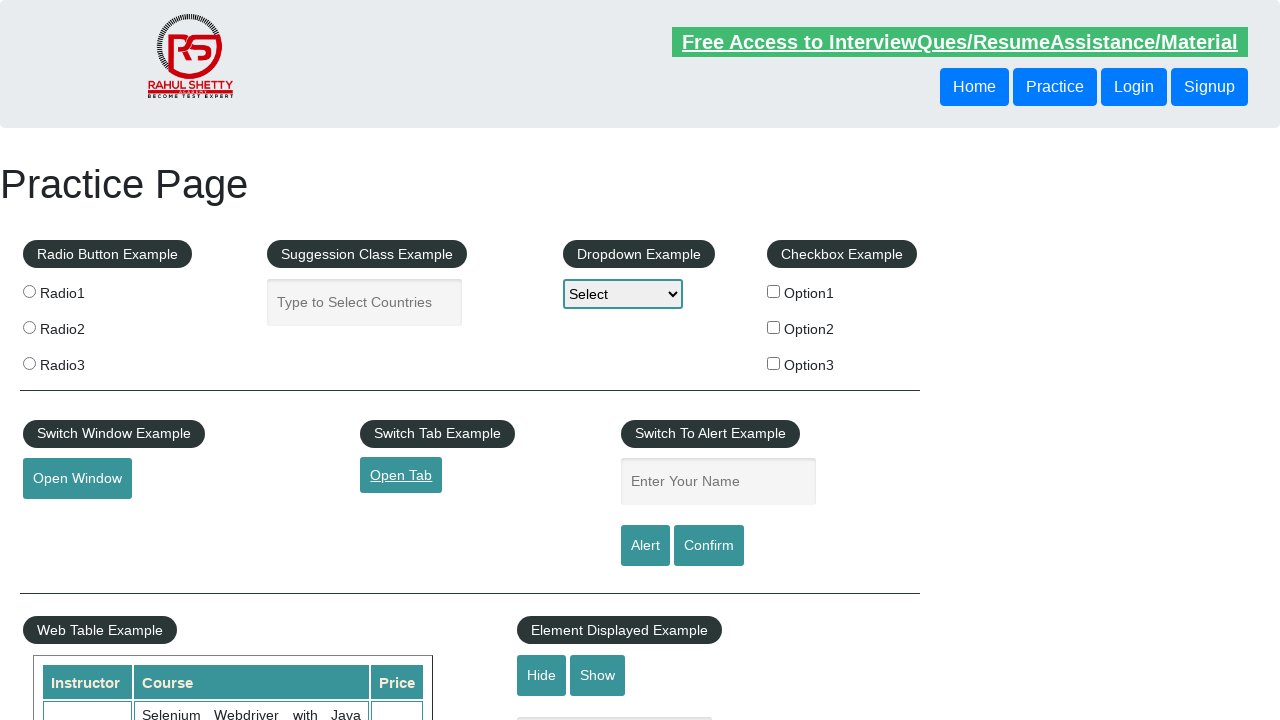